Opens the Flipkart homepage and maximizes the browser window to verify the site loads correctly.

Starting URL: https://www.flipkart.com

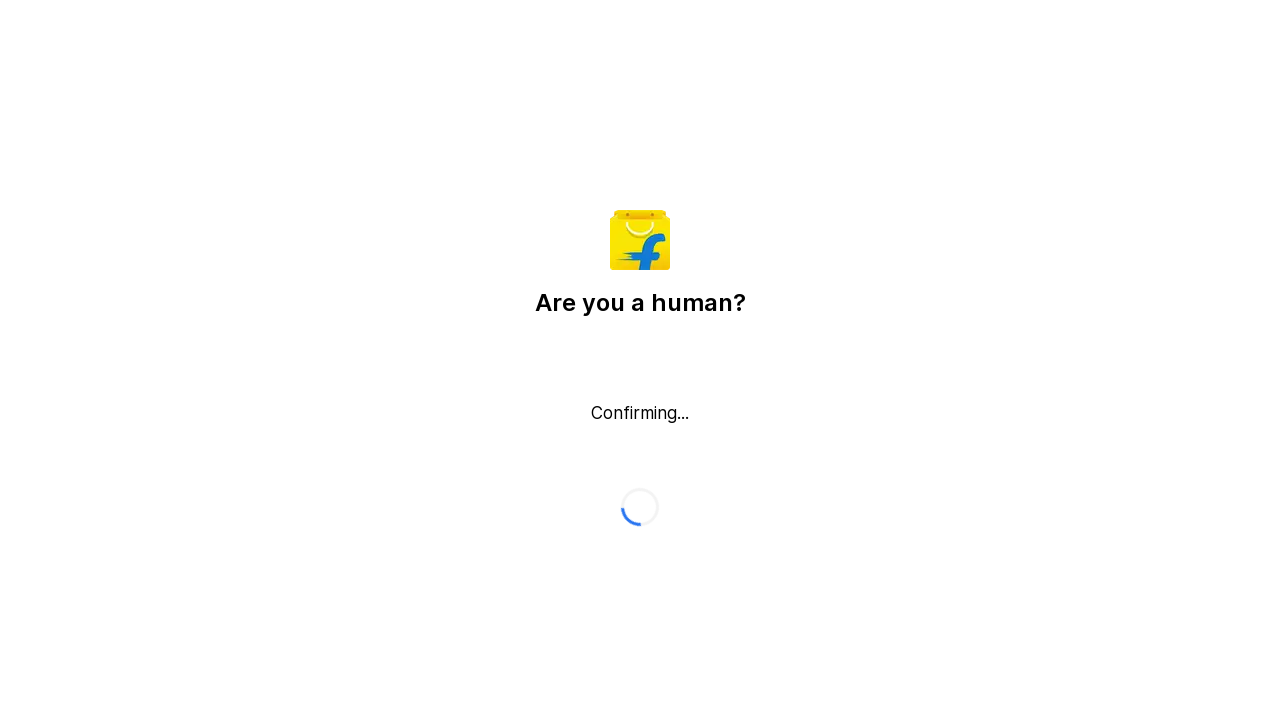

Set viewport size to 1920x1080 to maximize browser window
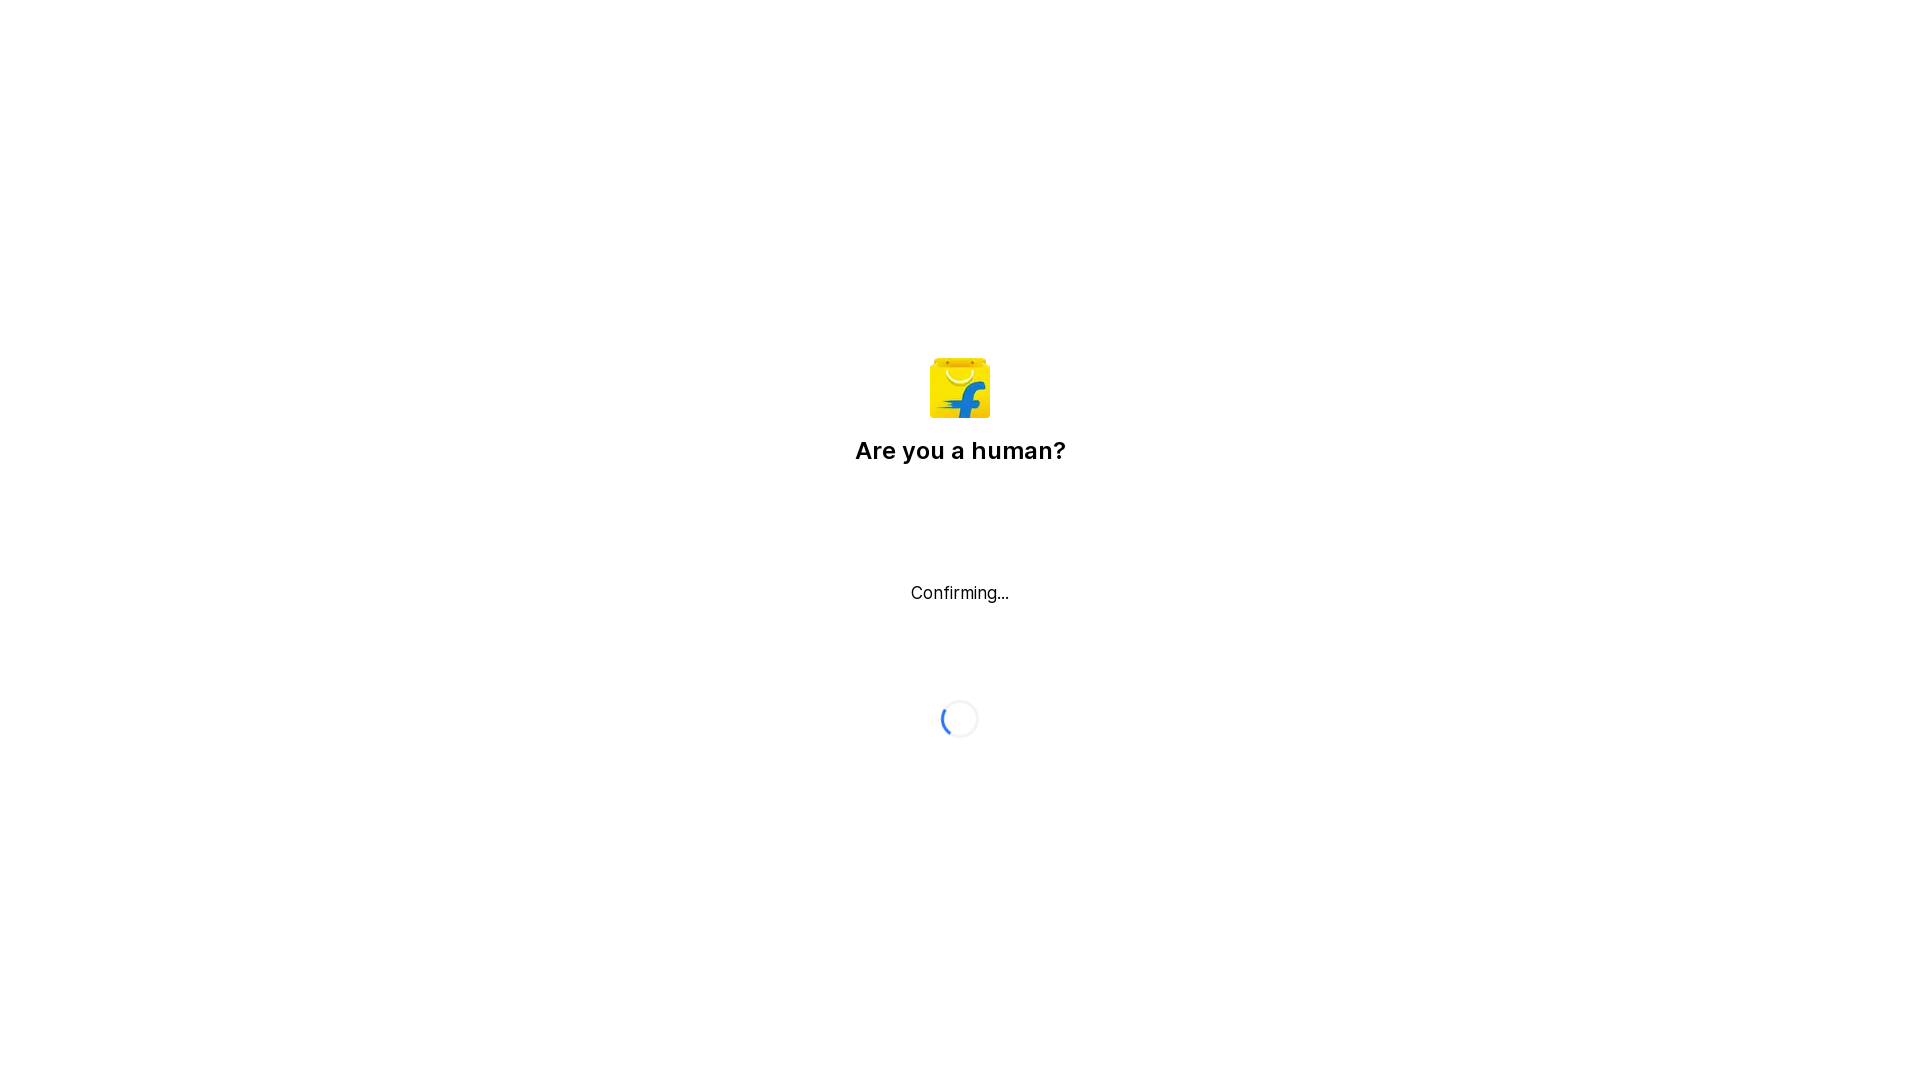

Flipkart homepage loaded successfully (DOM content loaded)
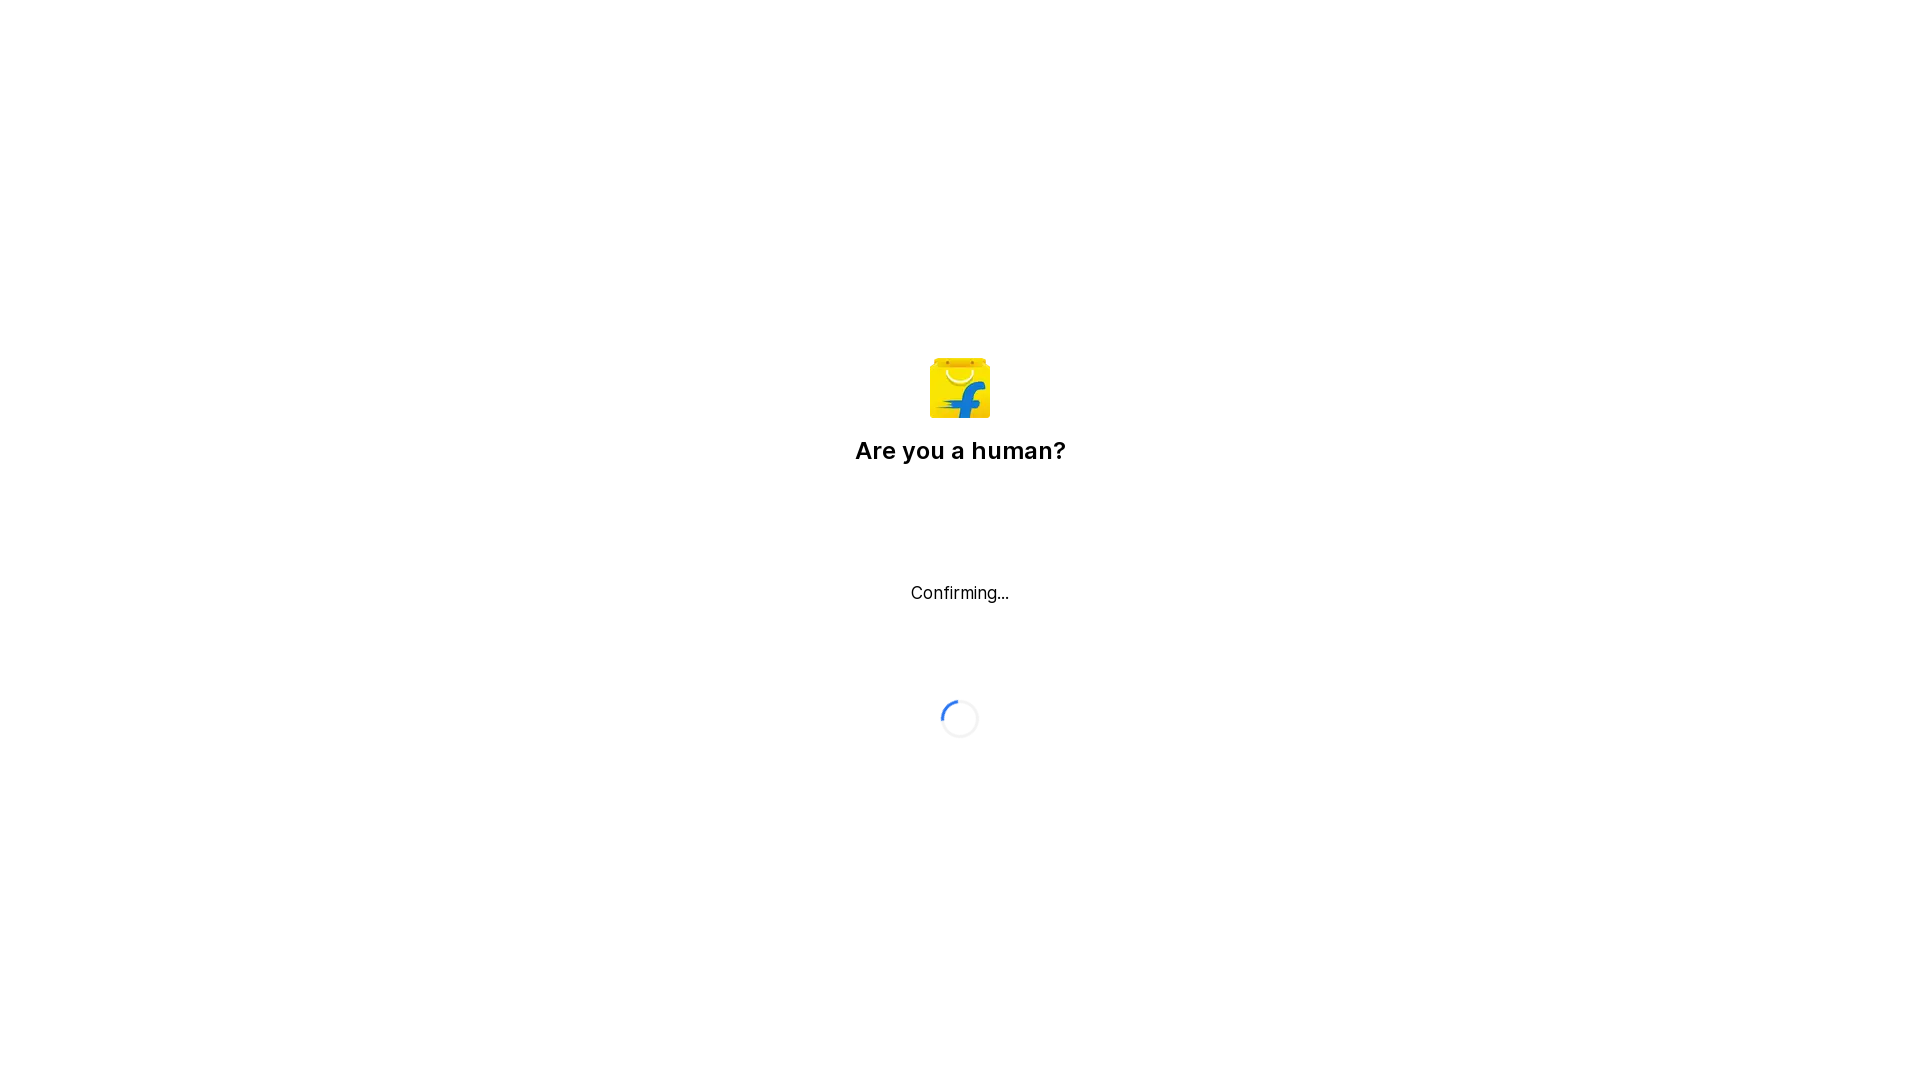

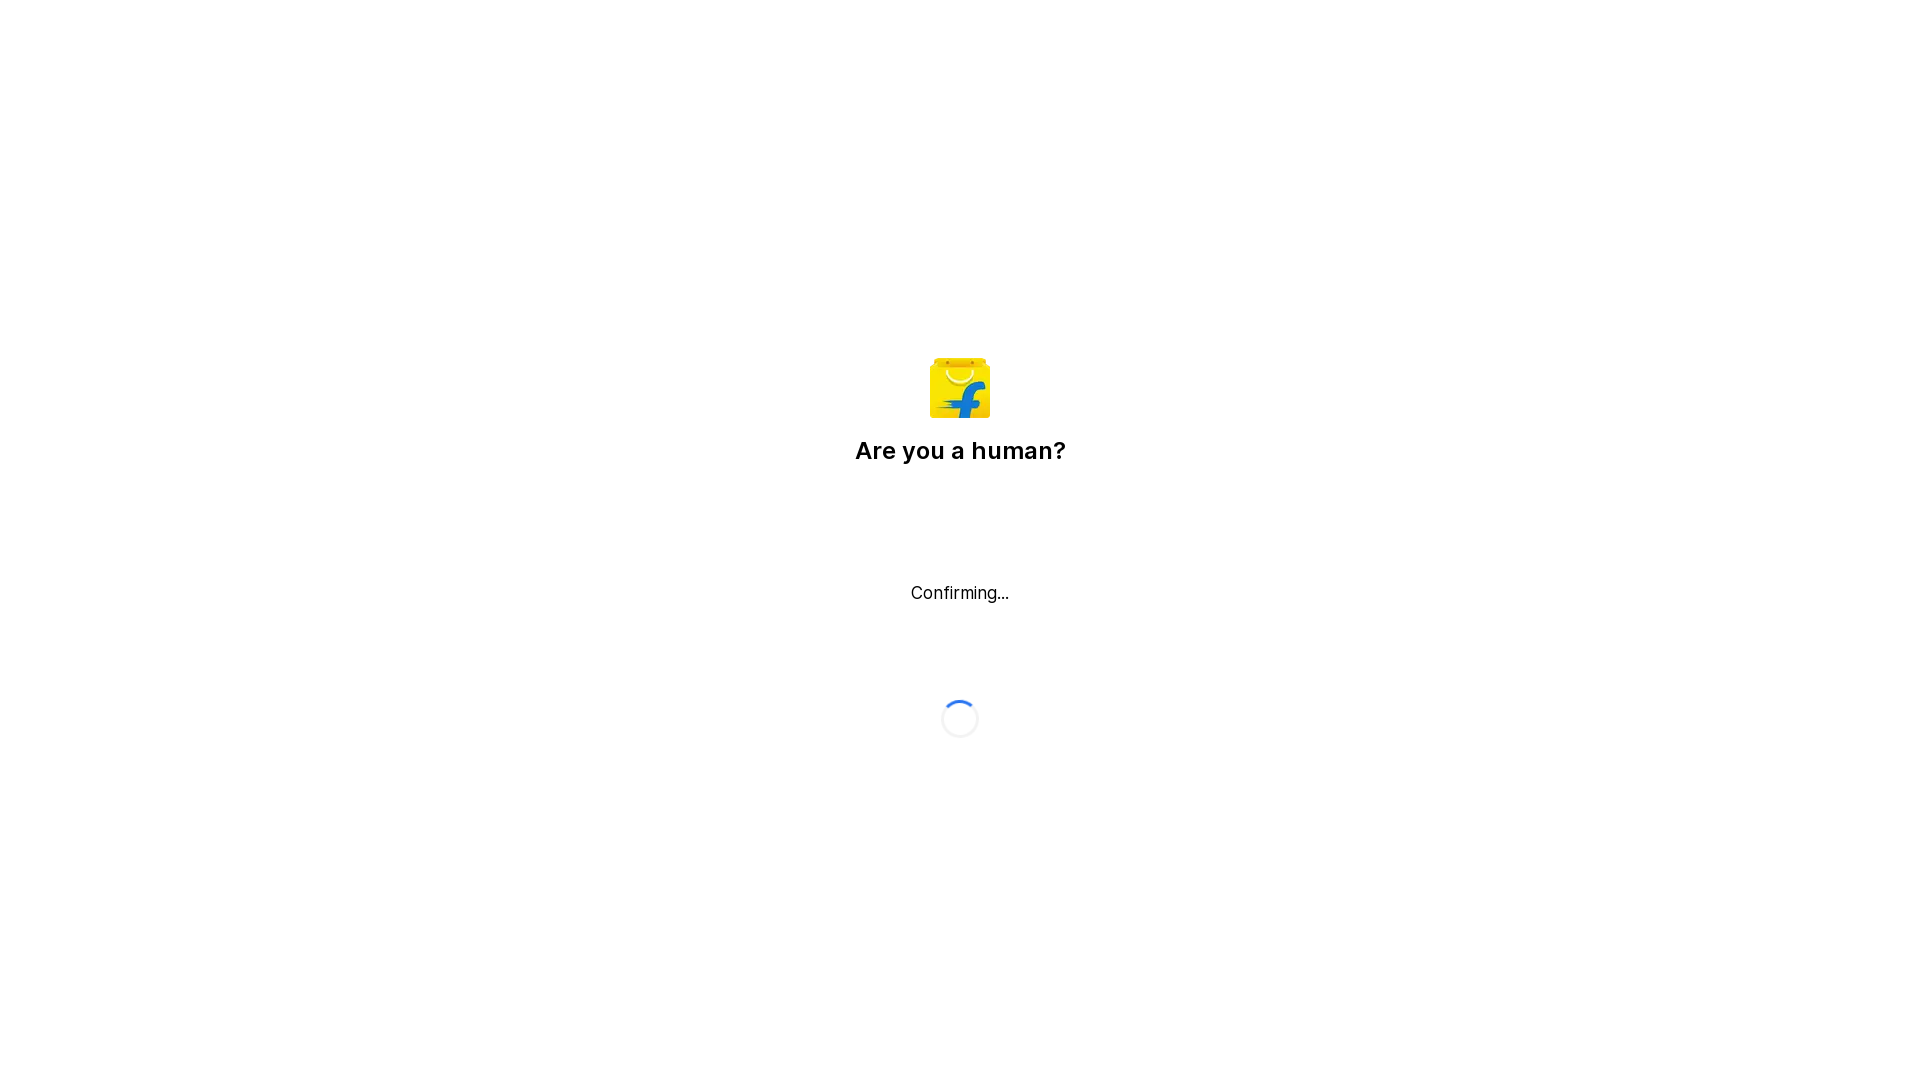